Navigates to the introduction blog post and verifies the page title contains "Daniel Roe"

Starting URL: https://roe.dev/blog/introduction

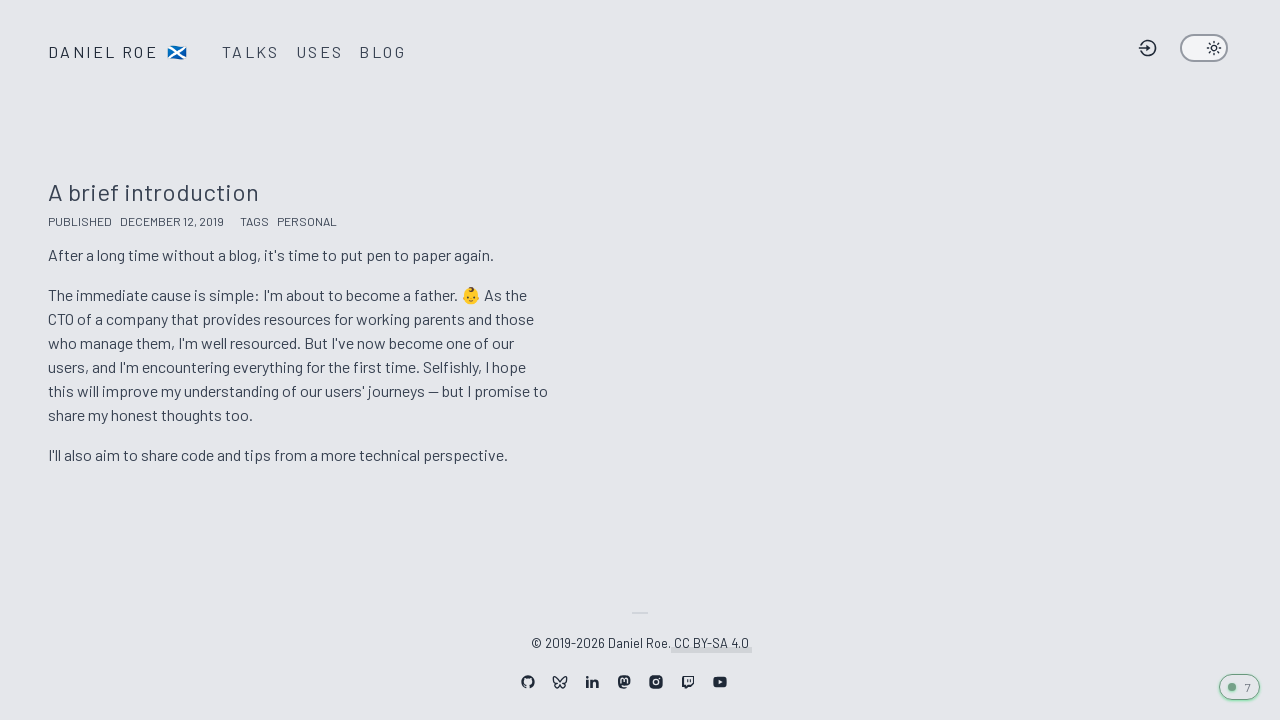

Navigated to https://roe.dev/blog/introduction
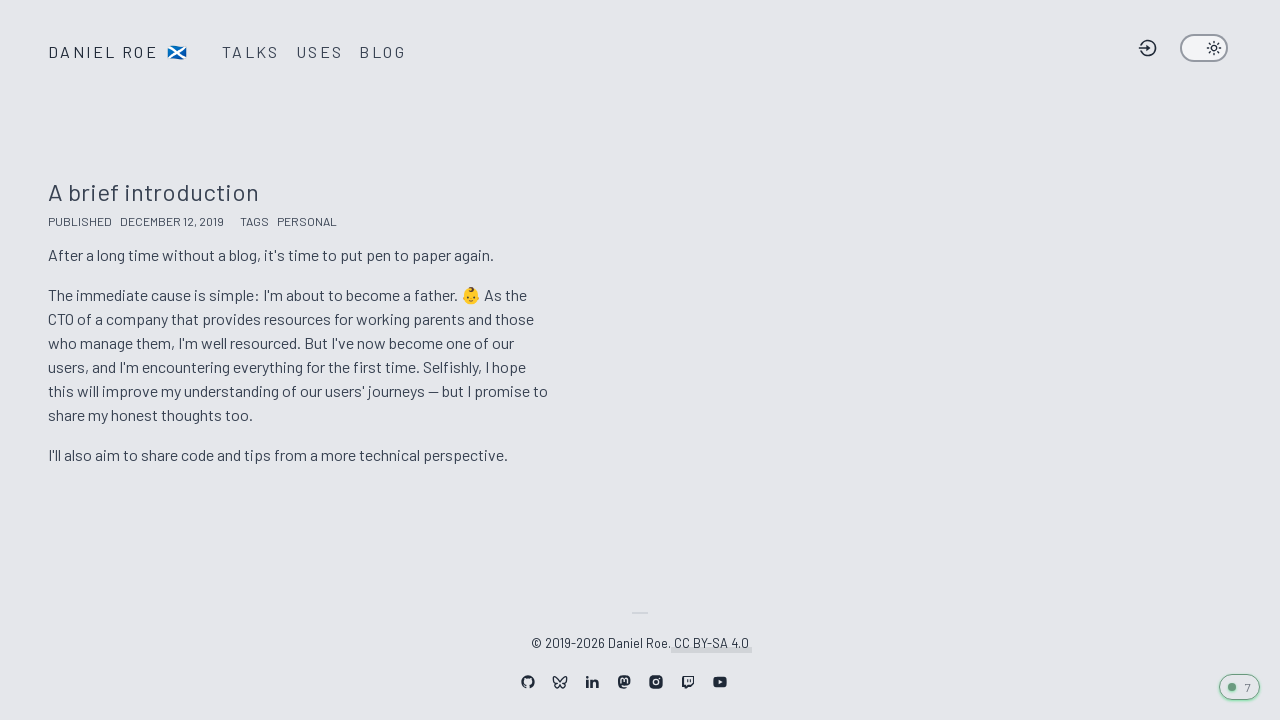

Located page title element
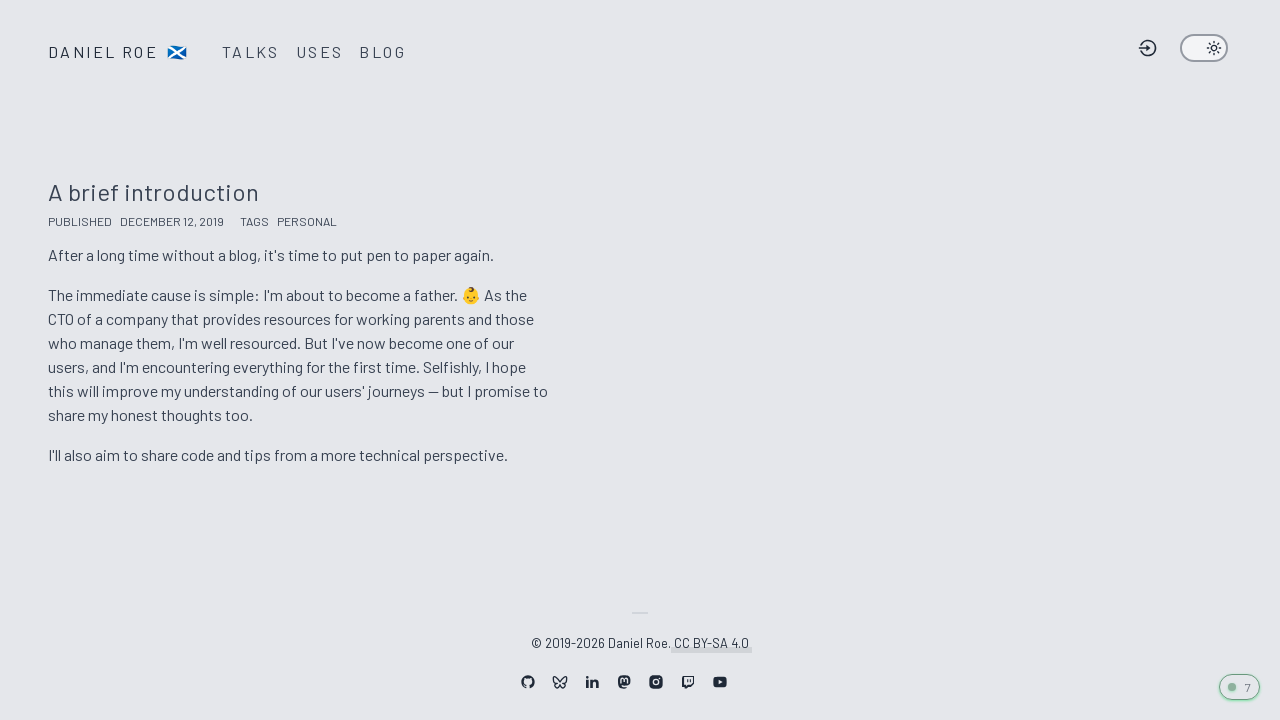

Verified page title contains 'Daniel Roe'
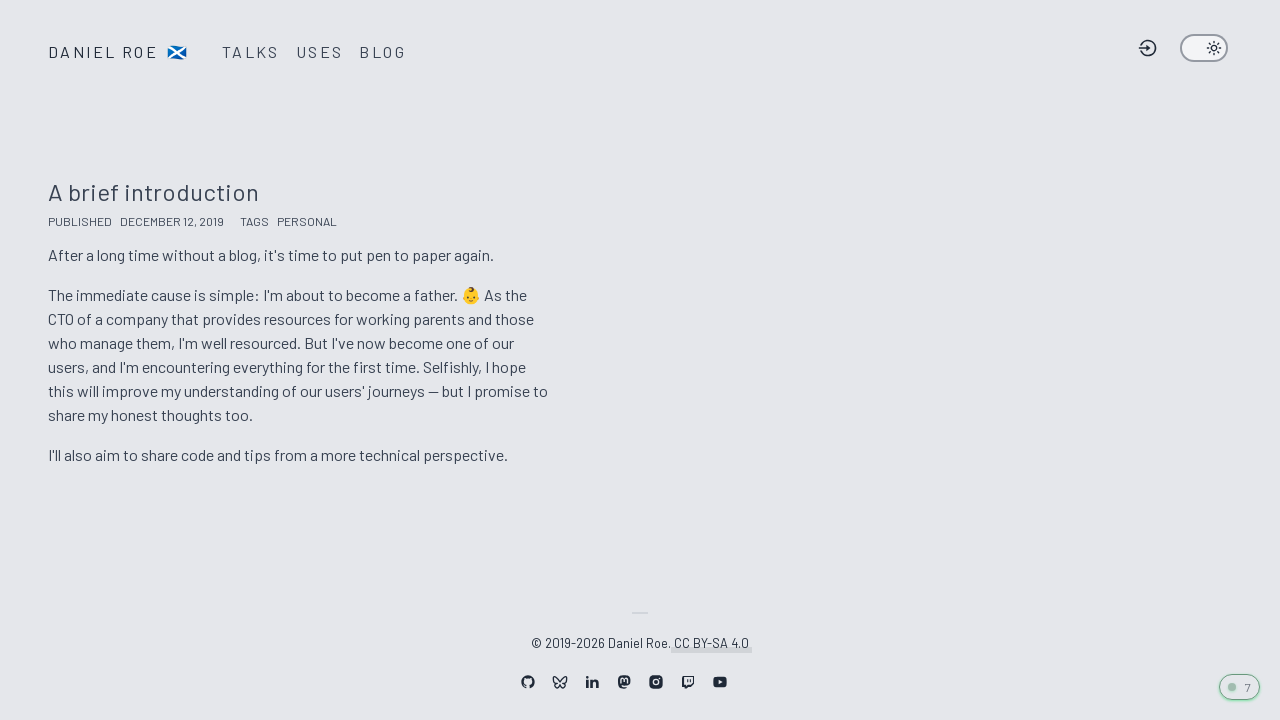

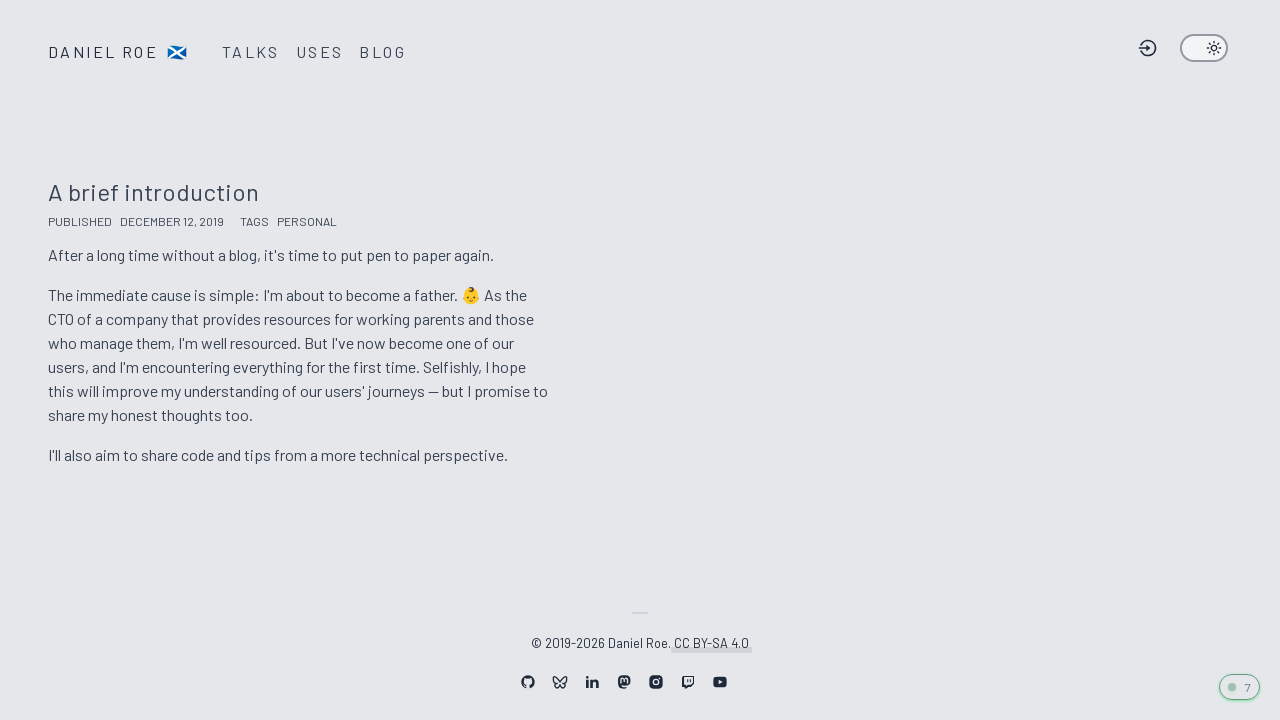